Tests multiple window handling by clicking a link that opens a new window and switching to it

Starting URL: https://the-internet.herokuapp.com/windows

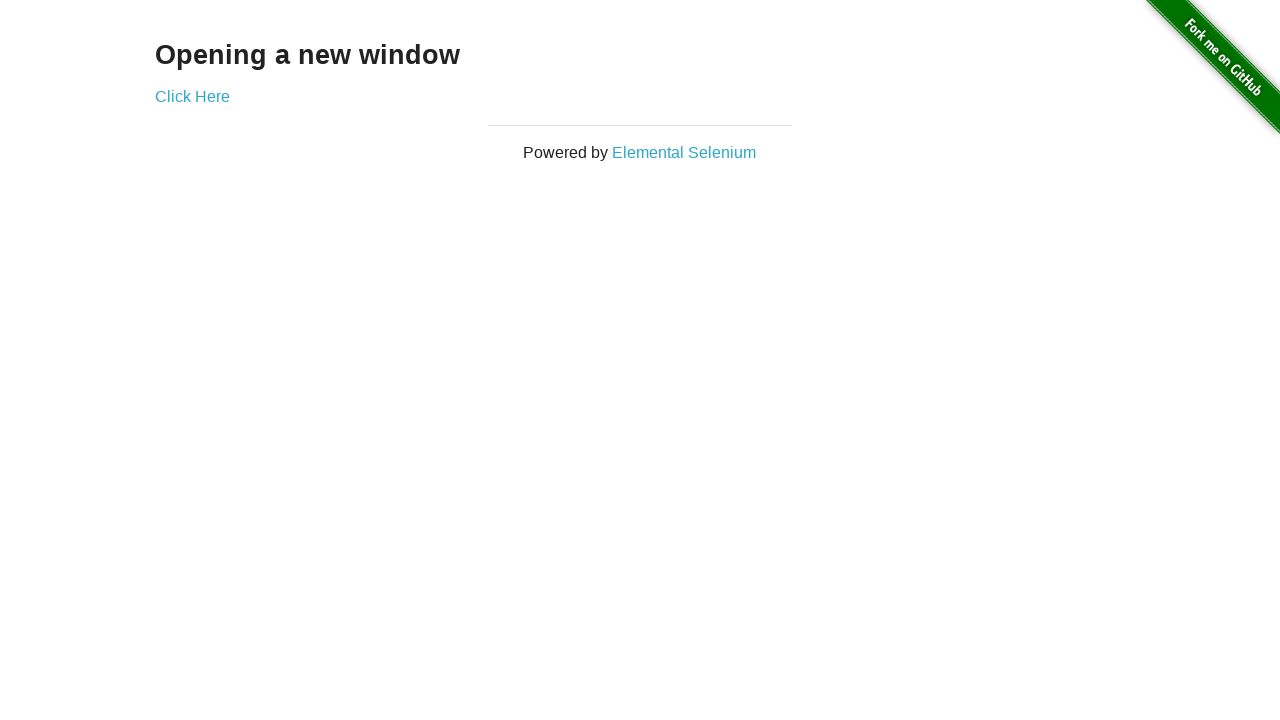

Clicked link to open new window at (192, 96) on .example a
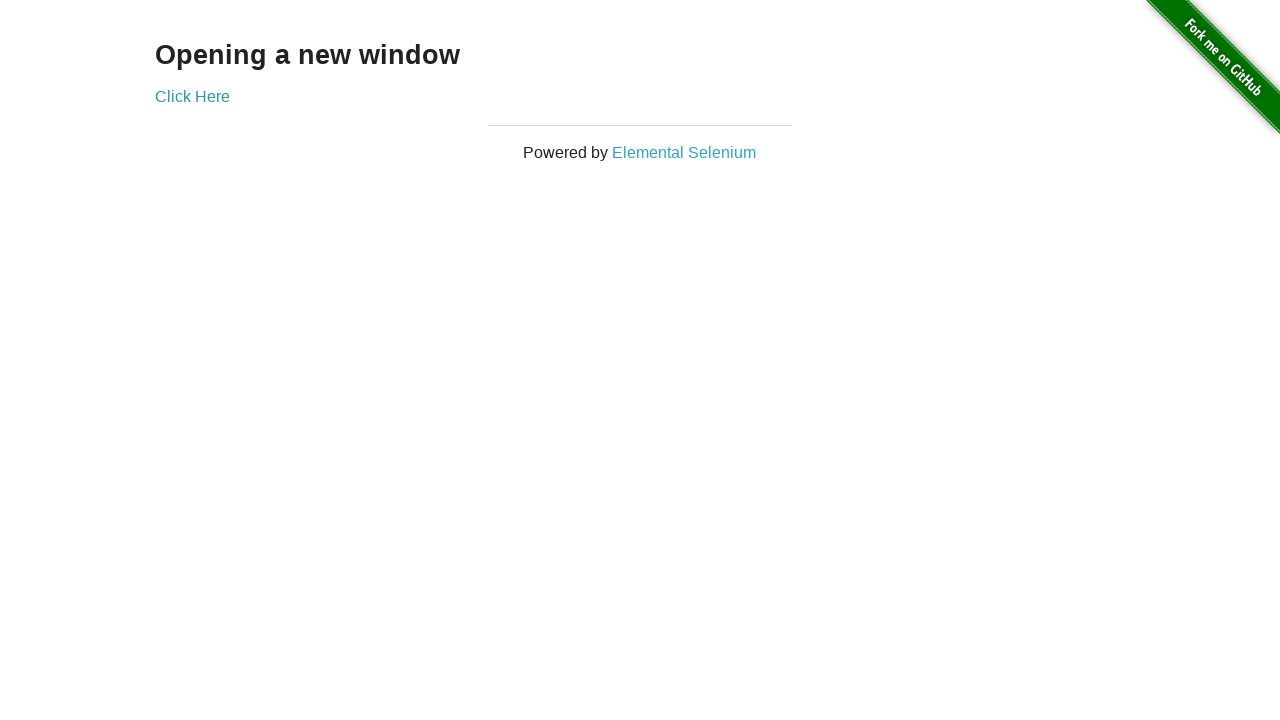

Switched to new window/tab
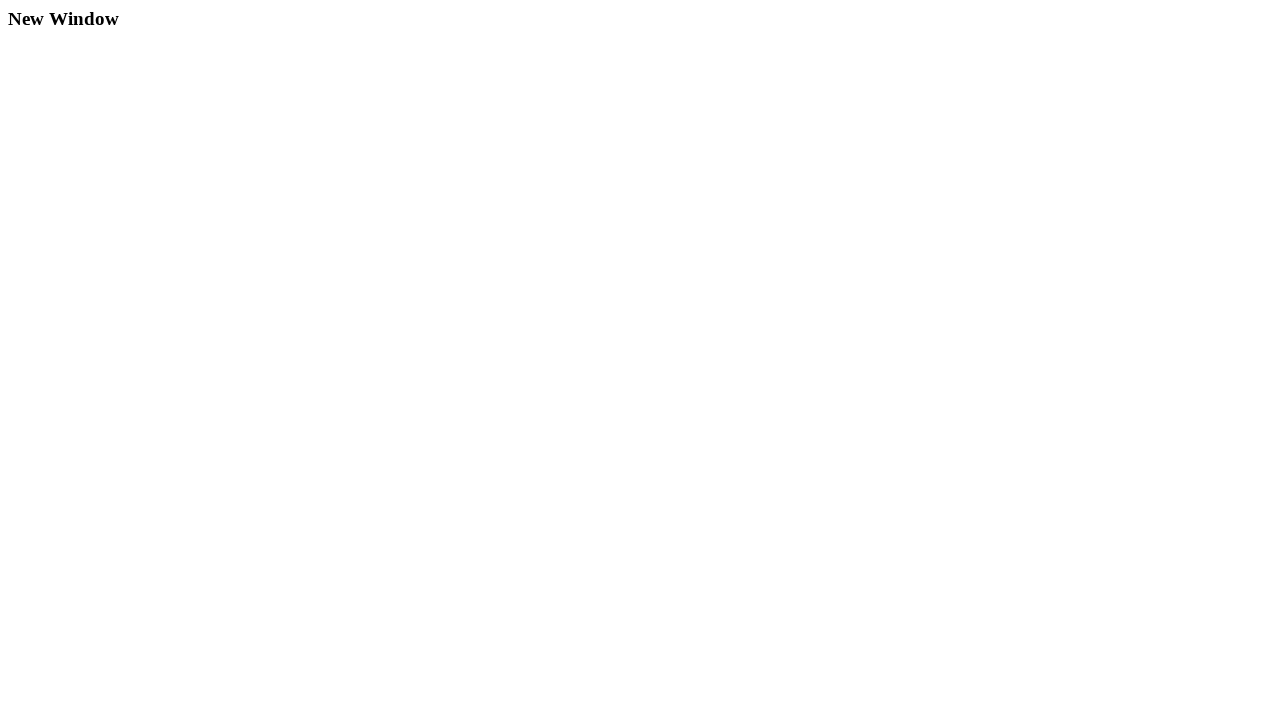

New window loaded completely
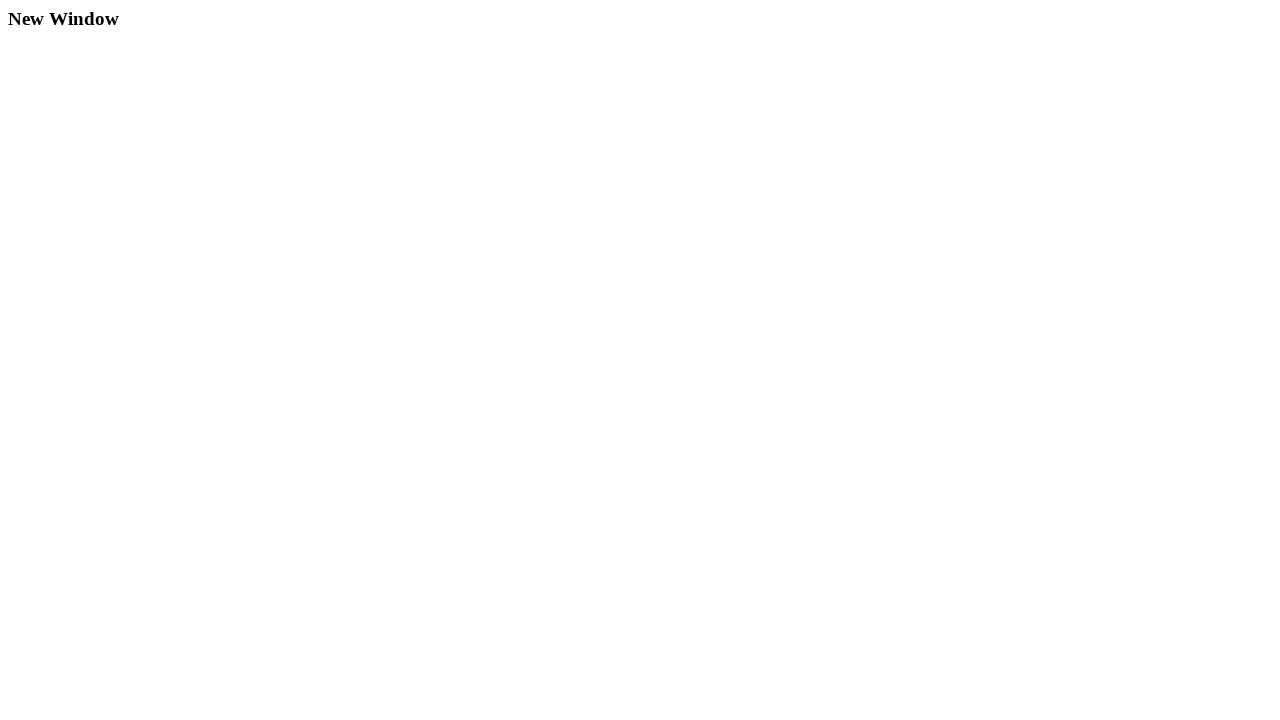

Verified new window content with h3 selector
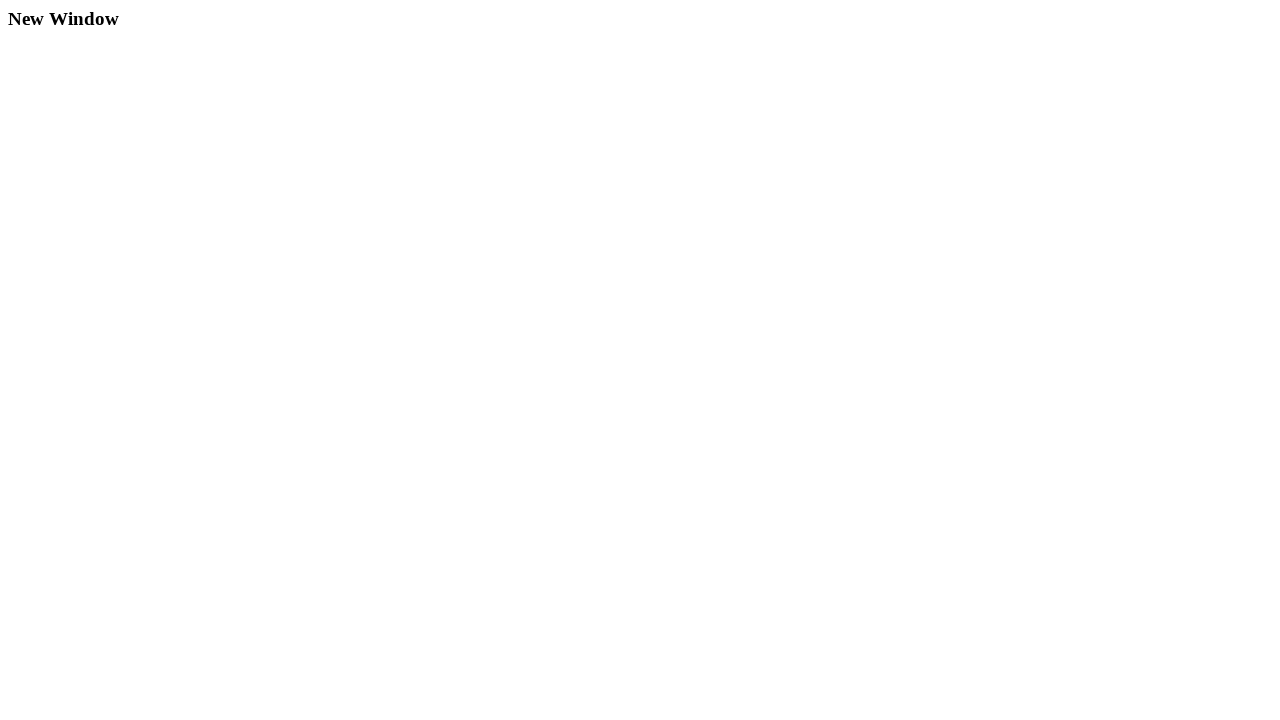

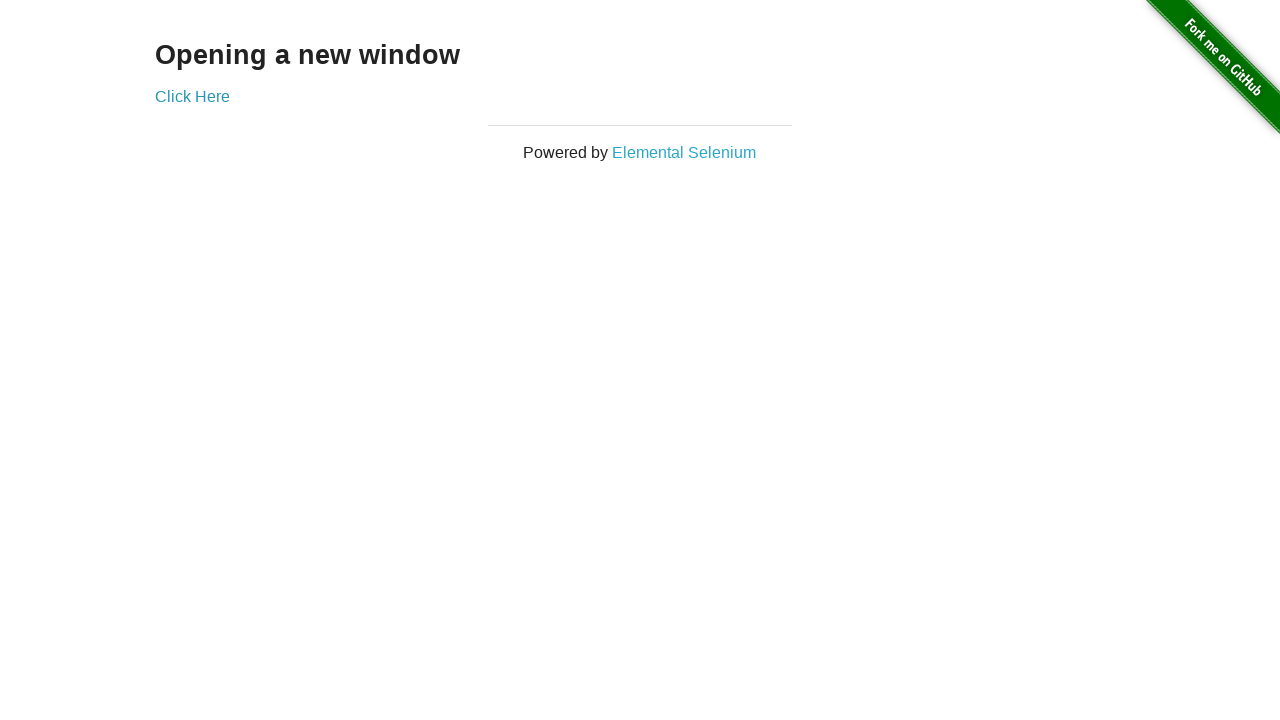